Tests dynamic loading functionality by clicking a start button and waiting for hidden content to appear, then verifying the "Hello World!" text is displayed.

Starting URL: http://the-internet.herokuapp.com/dynamic_loading/2

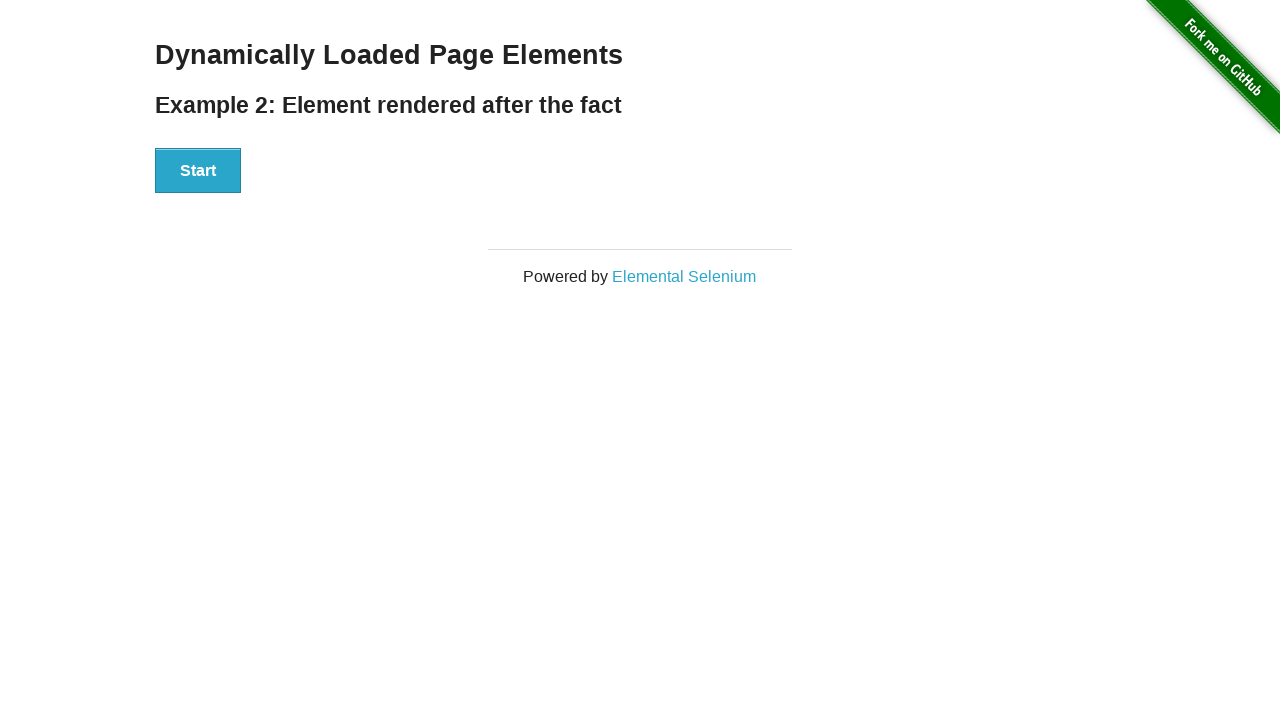

Navigated to dynamic loading test page
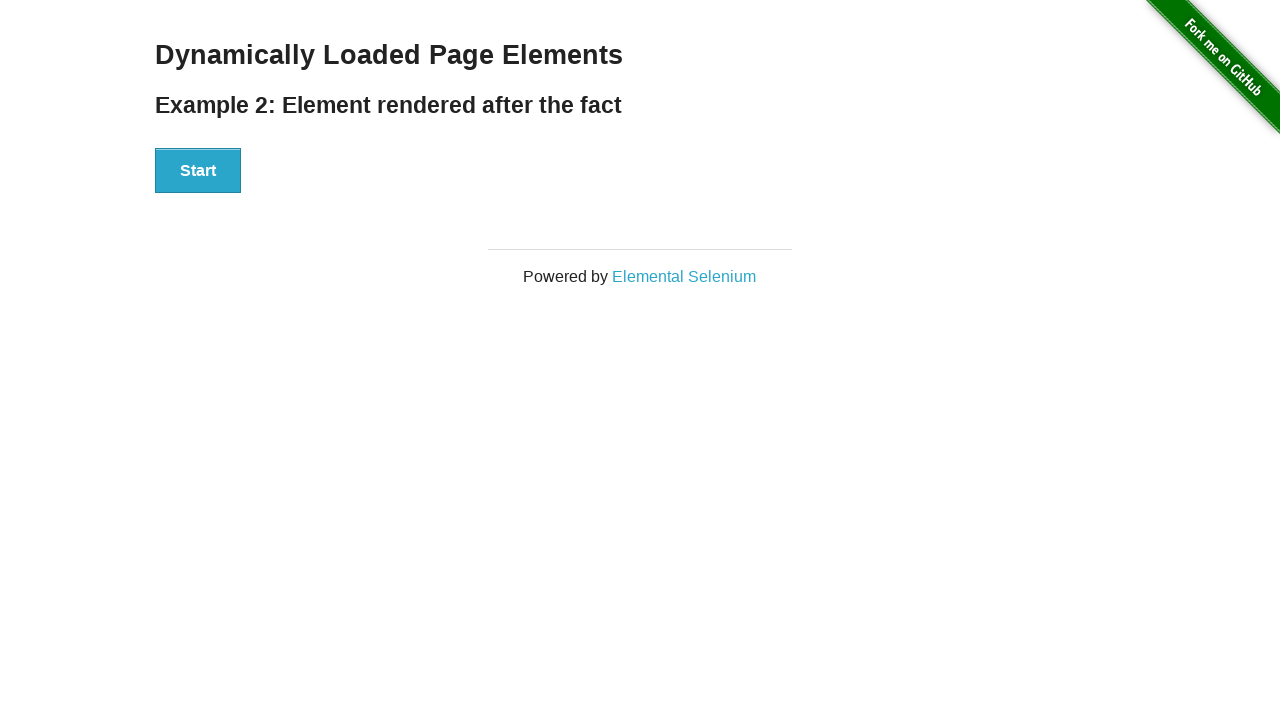

Clicked start button to trigger dynamic loading at (198, 171) on #start > button
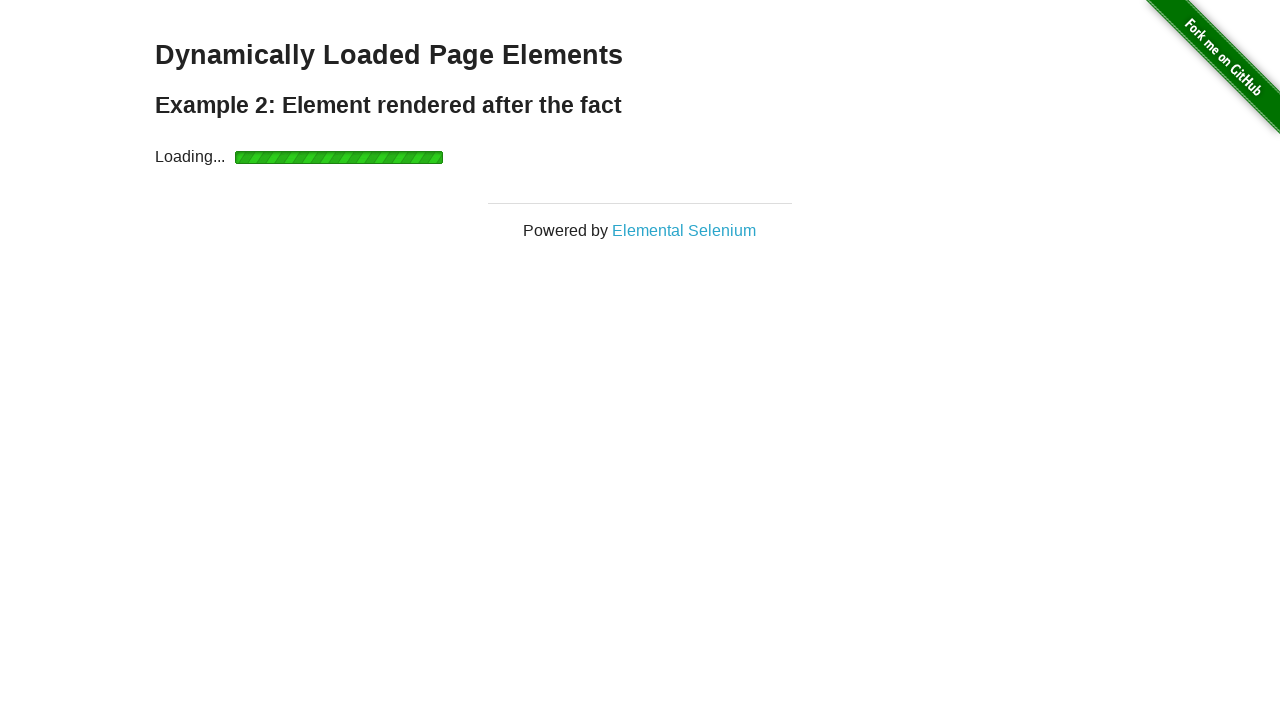

Waited for dynamic content to load
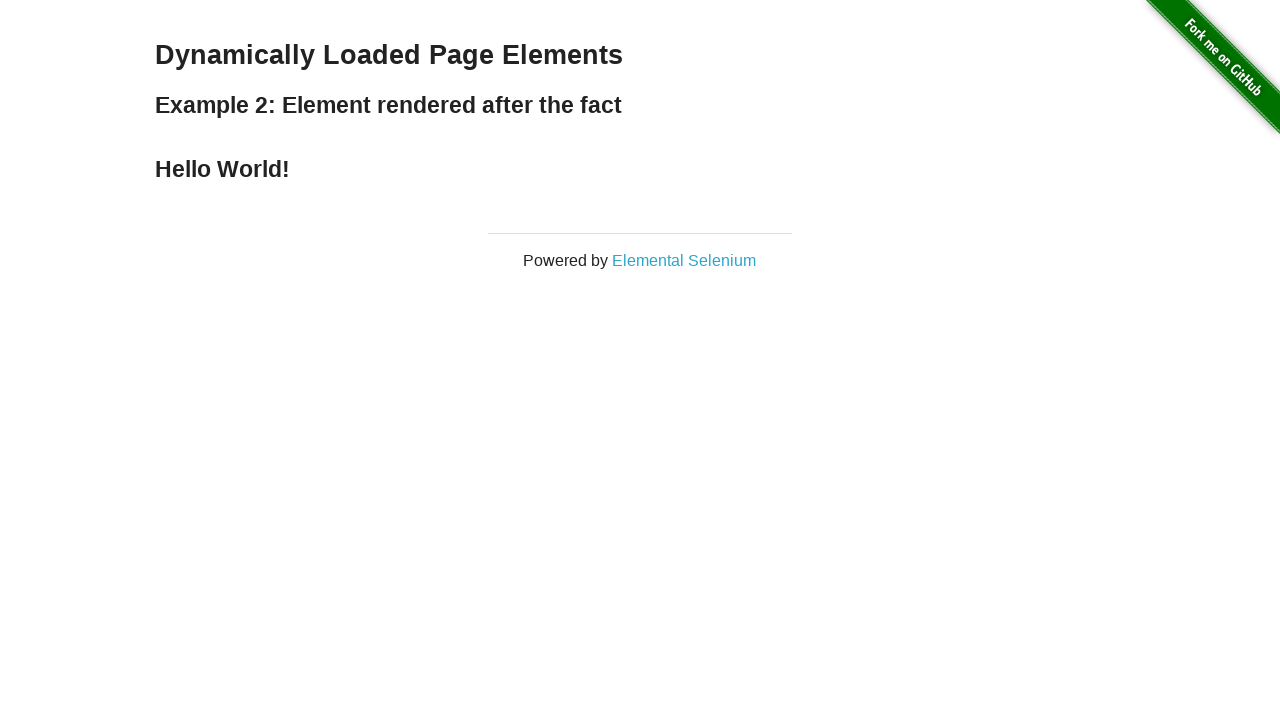

Retrieved text content: 'Hello World!'
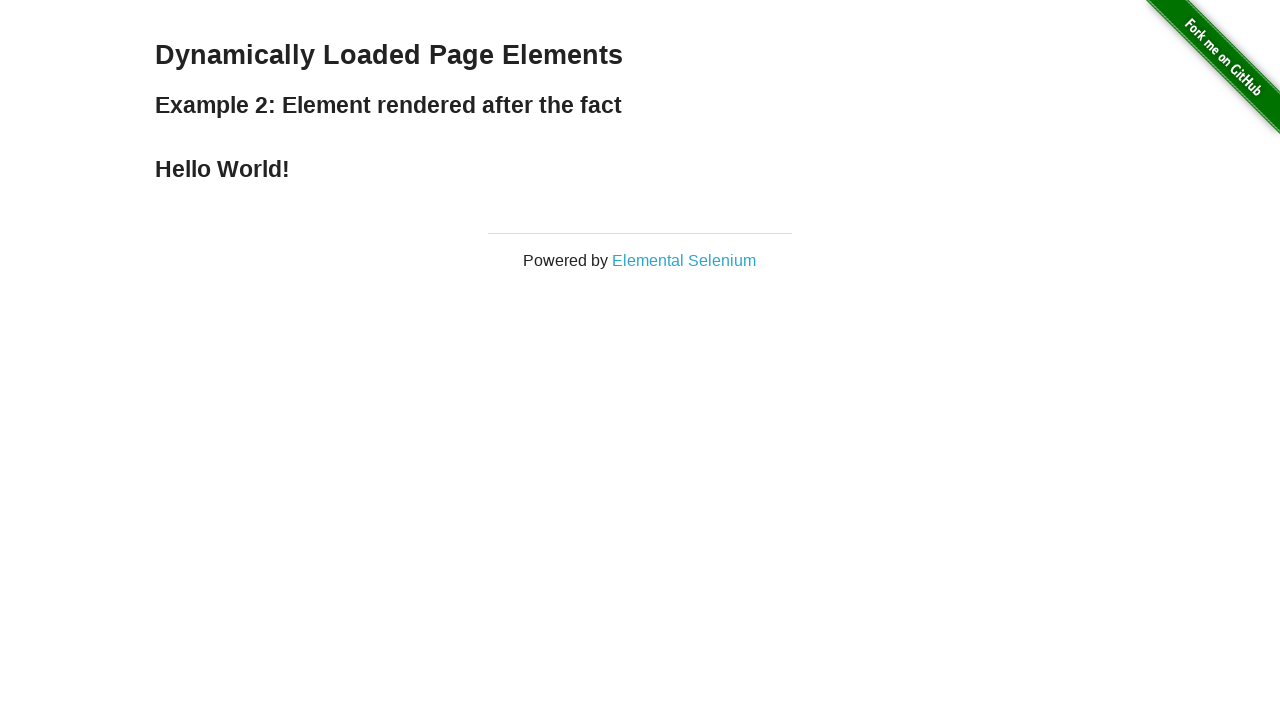

Verified 'Hello World!' text is displayed
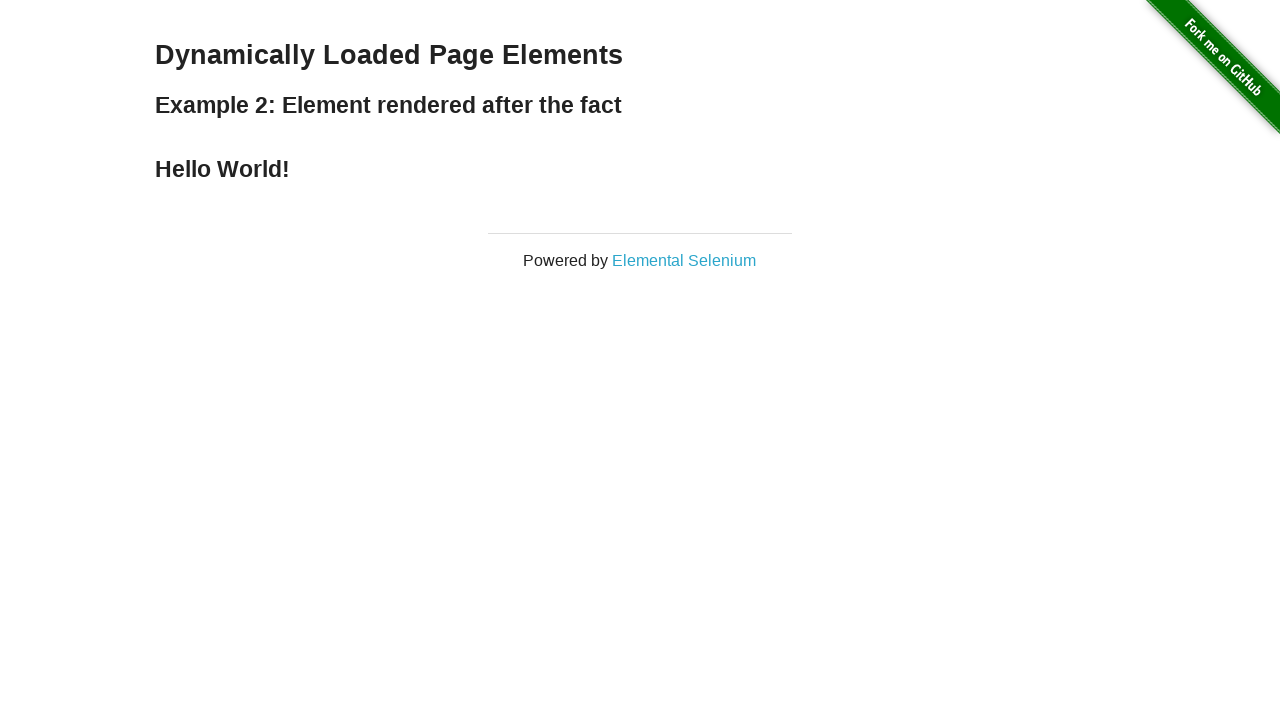

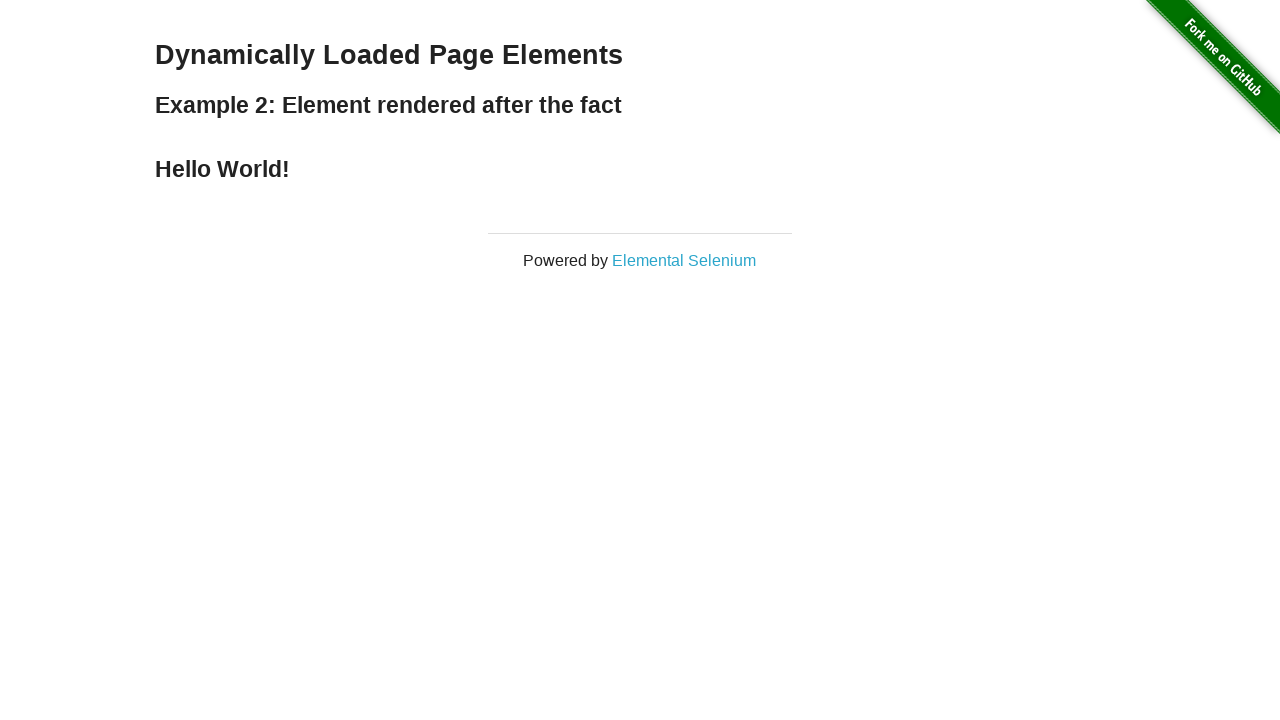